Tests drag and drop functionality by dragging three images (angular, mongo, node) into a drop area

Starting URL: https://demo.automationtesting.in/Static.html

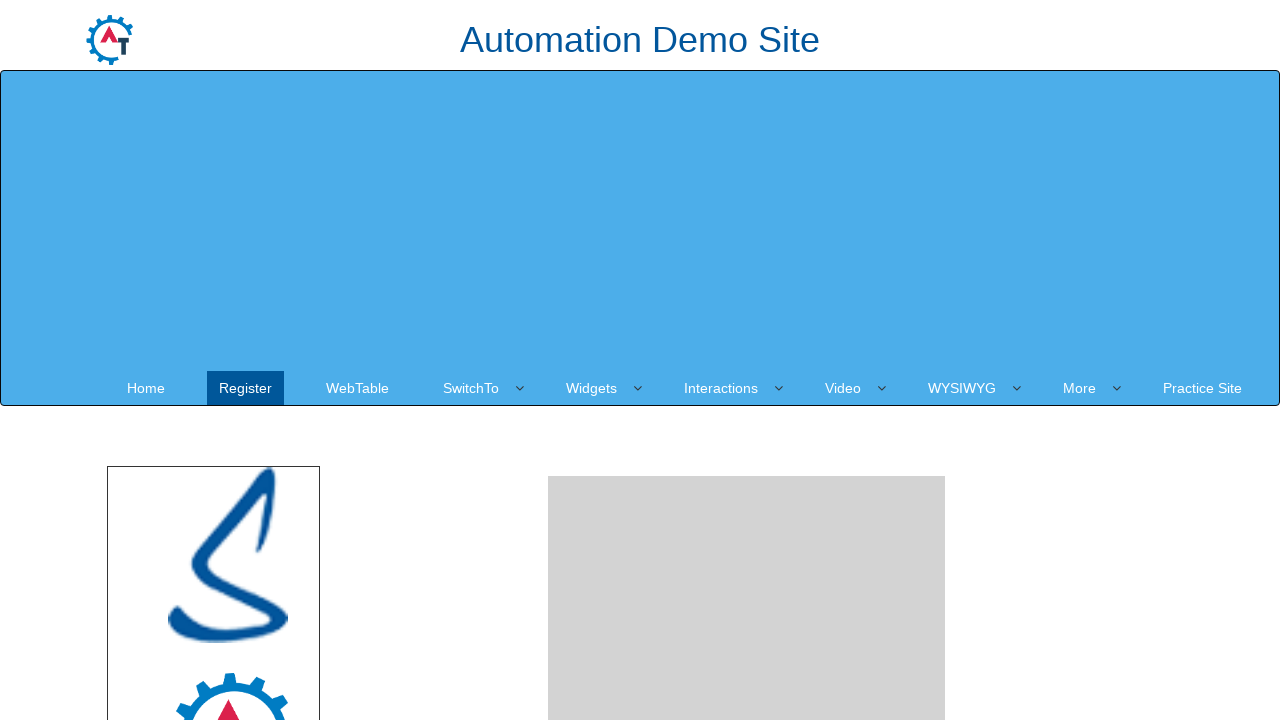

Dragged angular image to drop area at (747, 481)
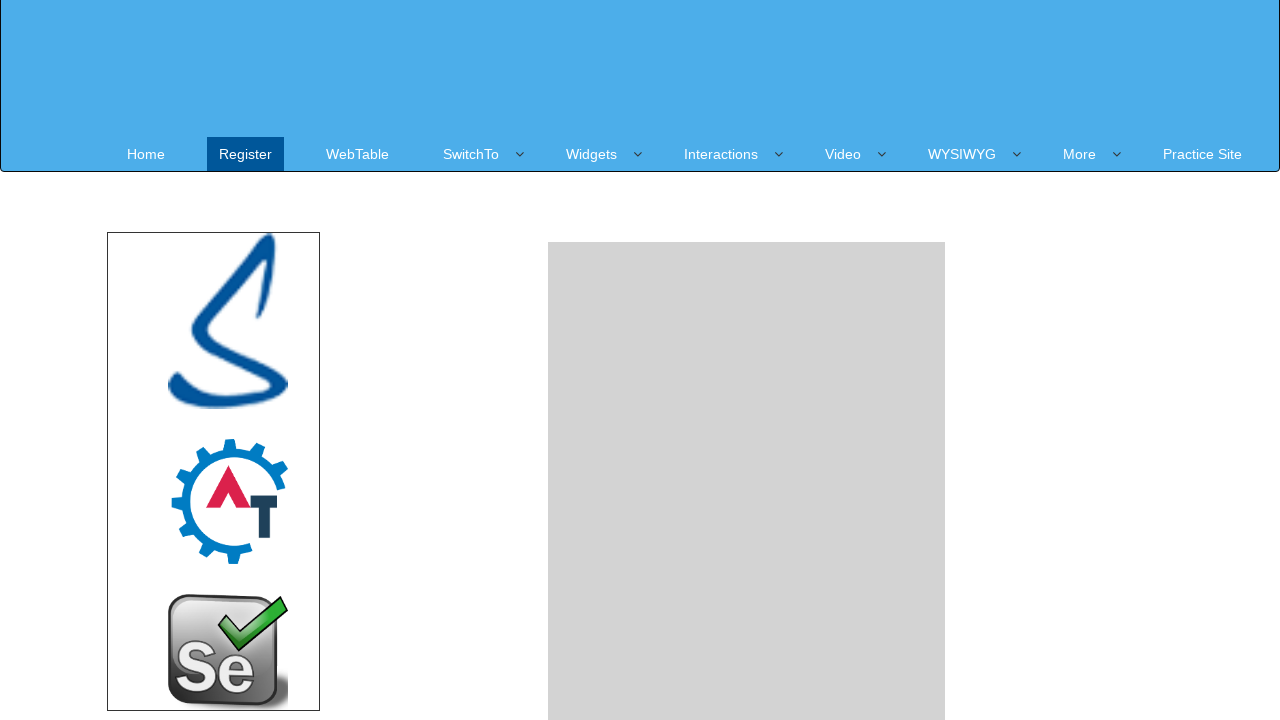

Dragged mongo image to drop area at (747, 481)
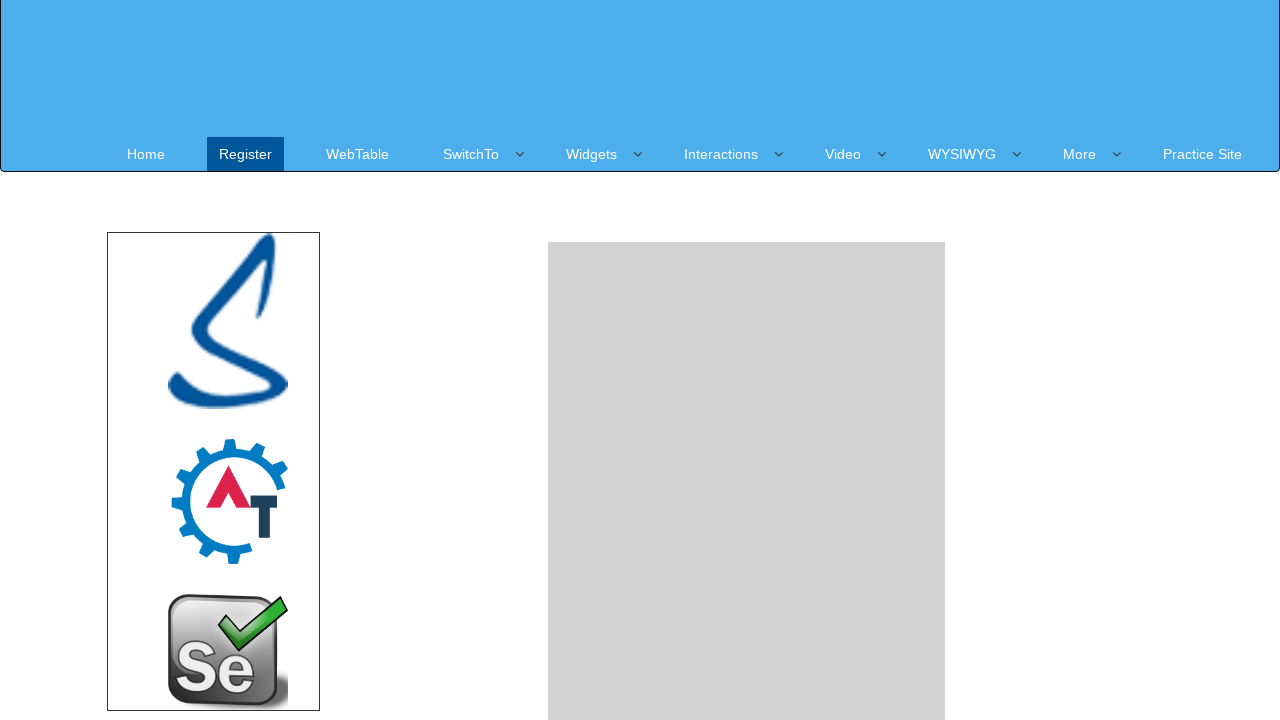

Dragged node image to drop area at (747, 481)
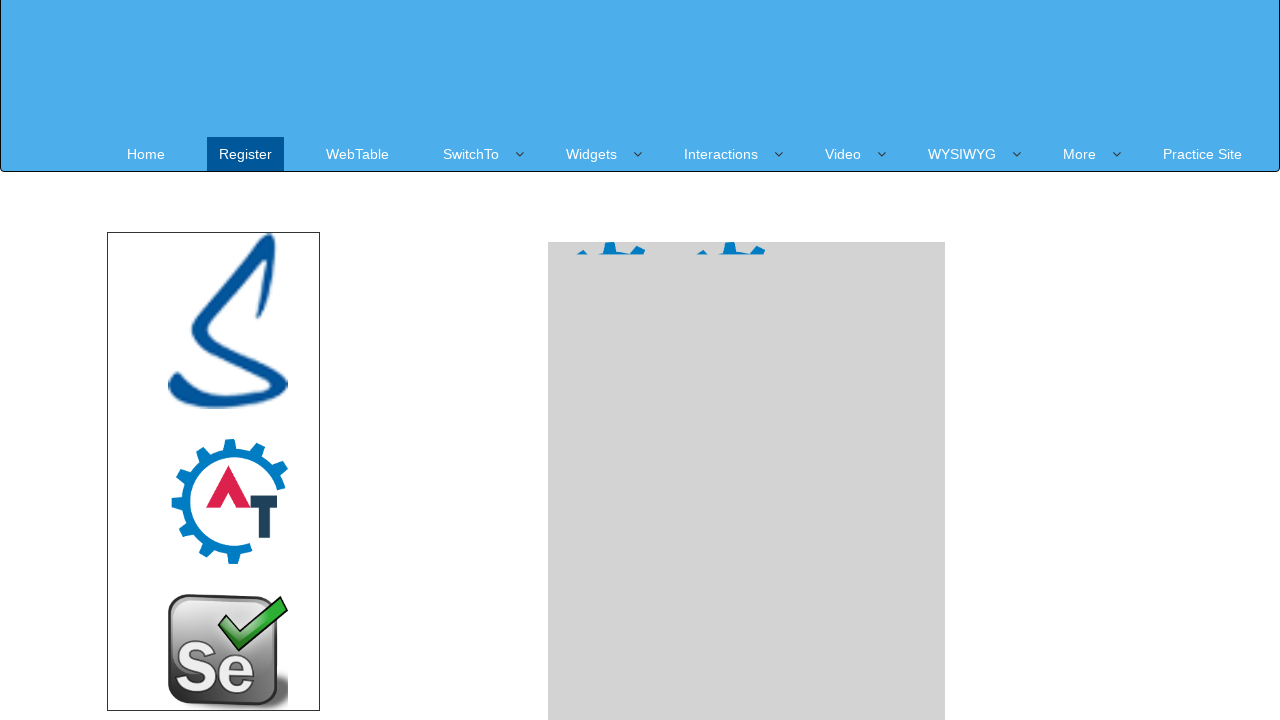

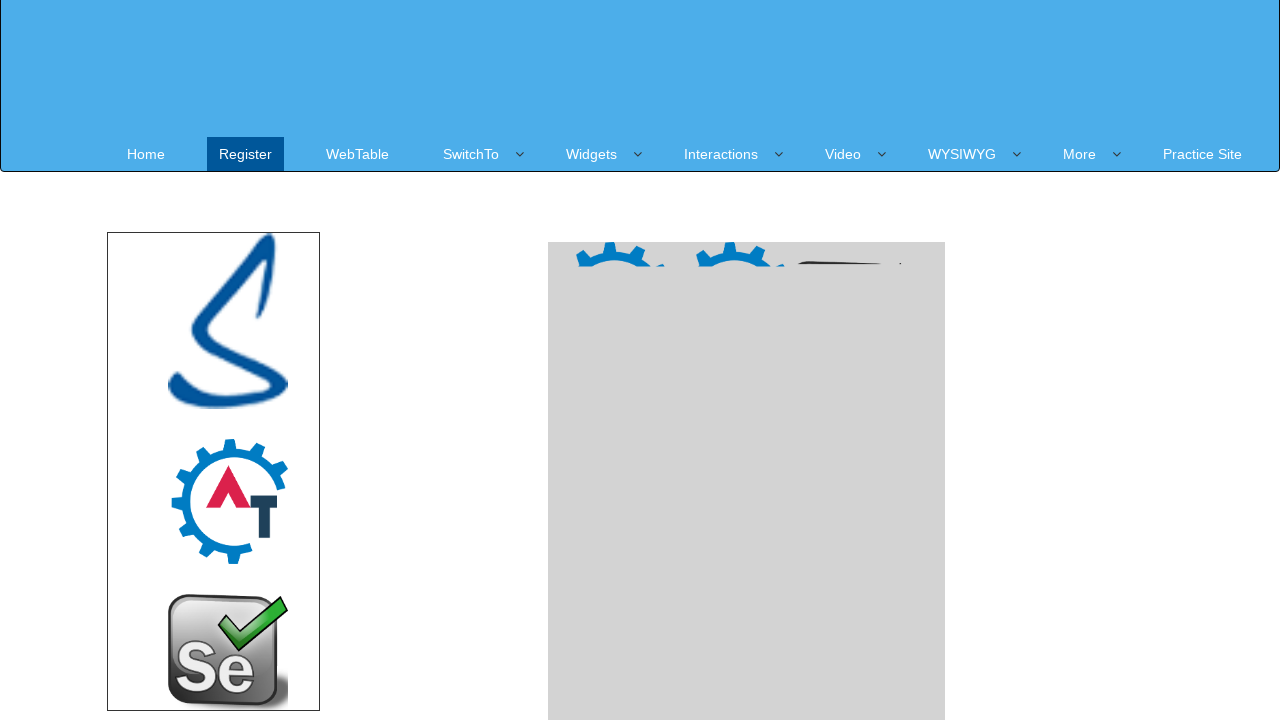